Adds todos with one completed, then clicks the Active filter button to show only active todos

Starting URL: https://todomvc.com/examples/typescript-angular/#/

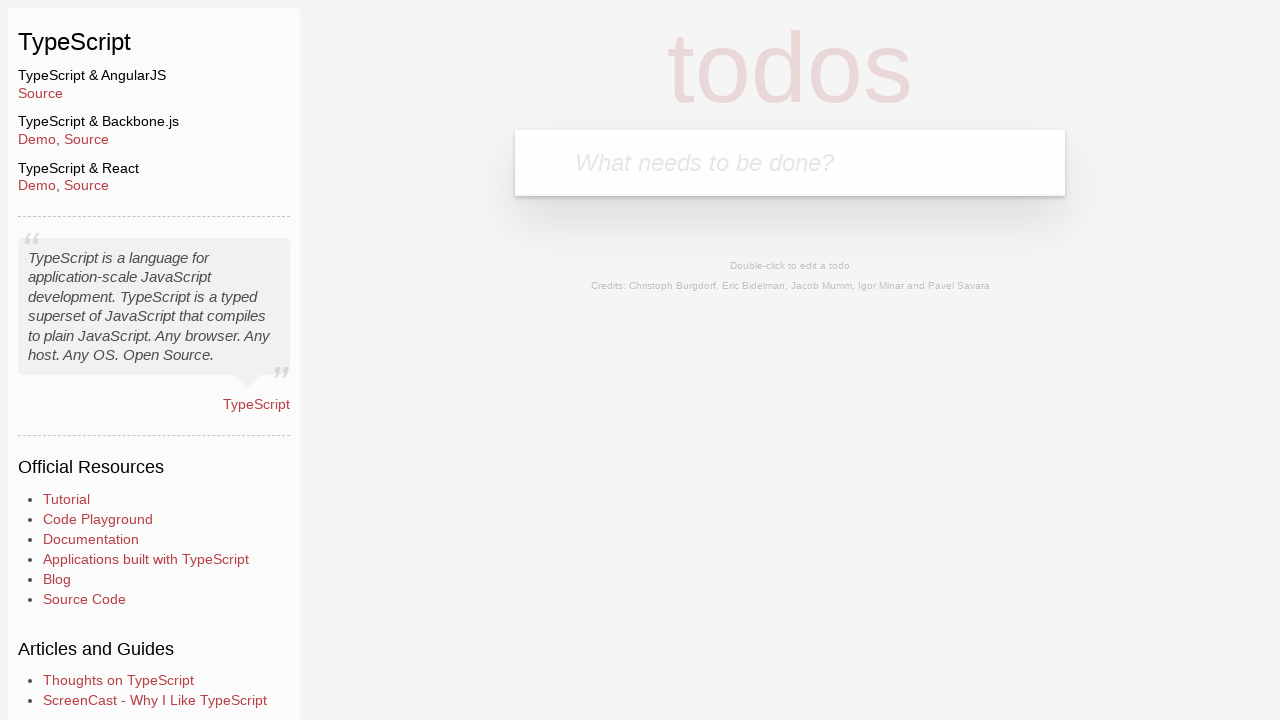

Filled new todo input with 'Example1' on .new-todo
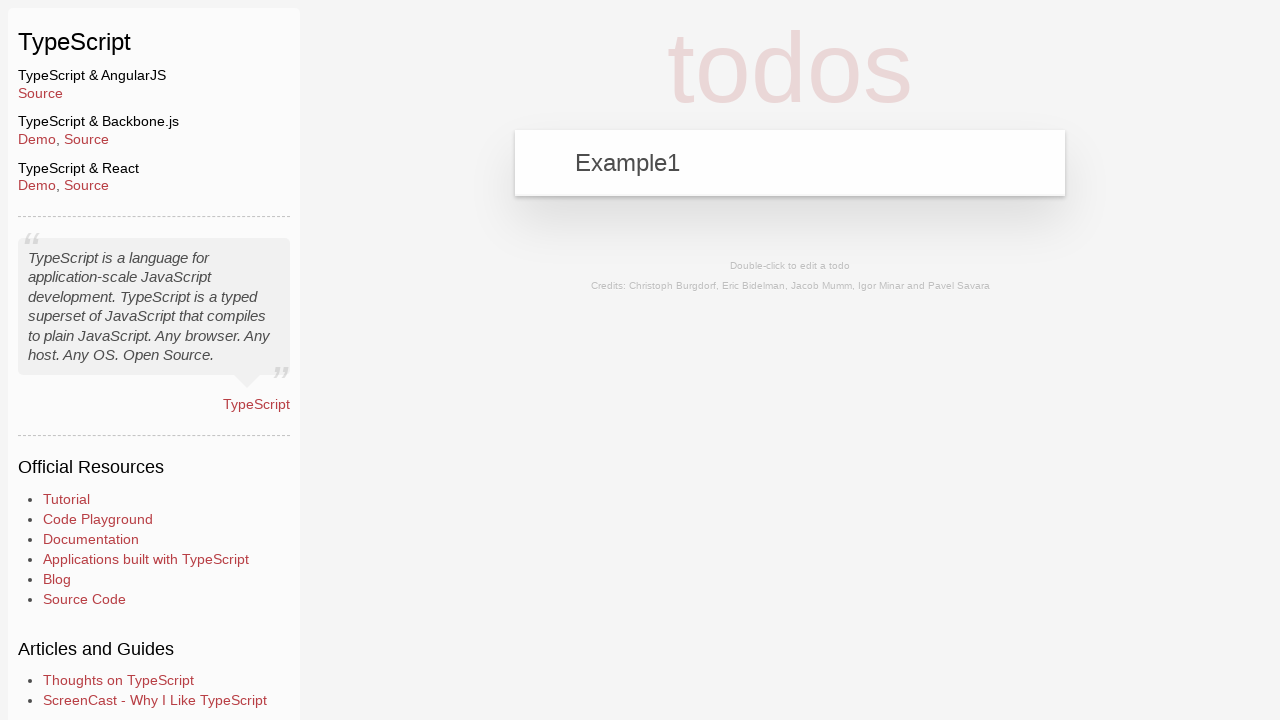

Pressed Enter to add first todo 'Example1' on .new-todo
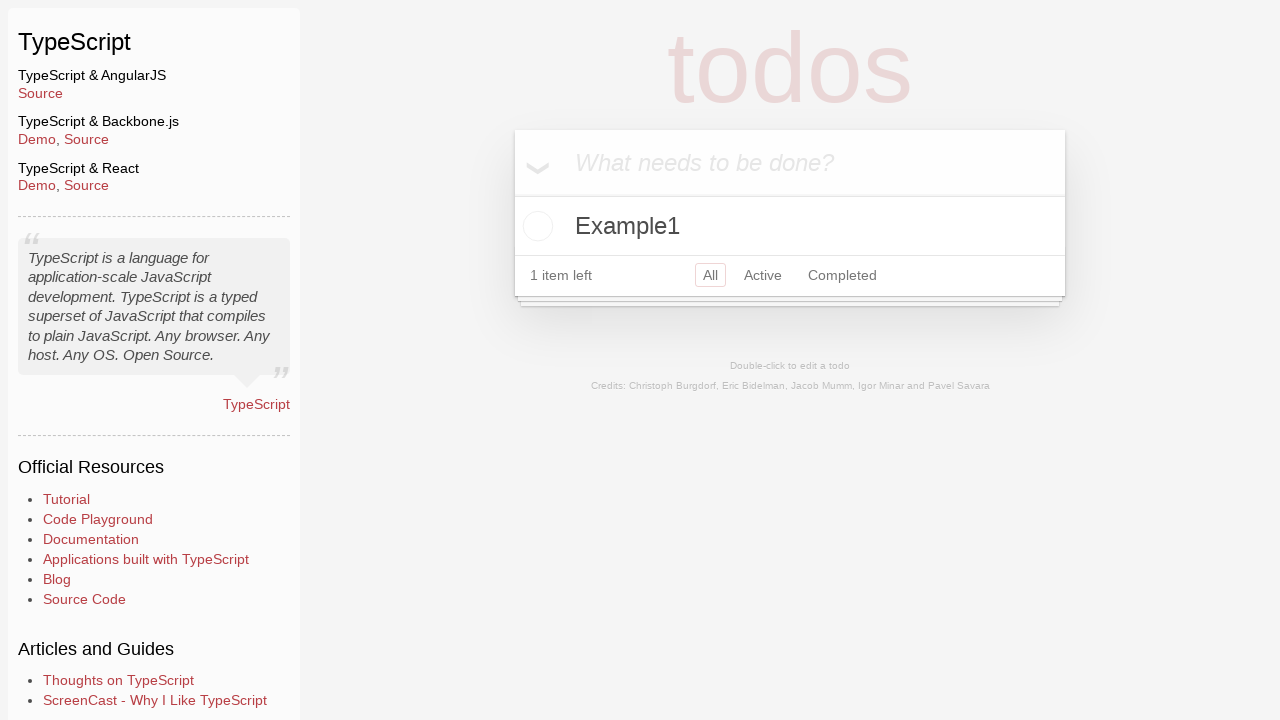

Filled new todo input with 'Example2' on .new-todo
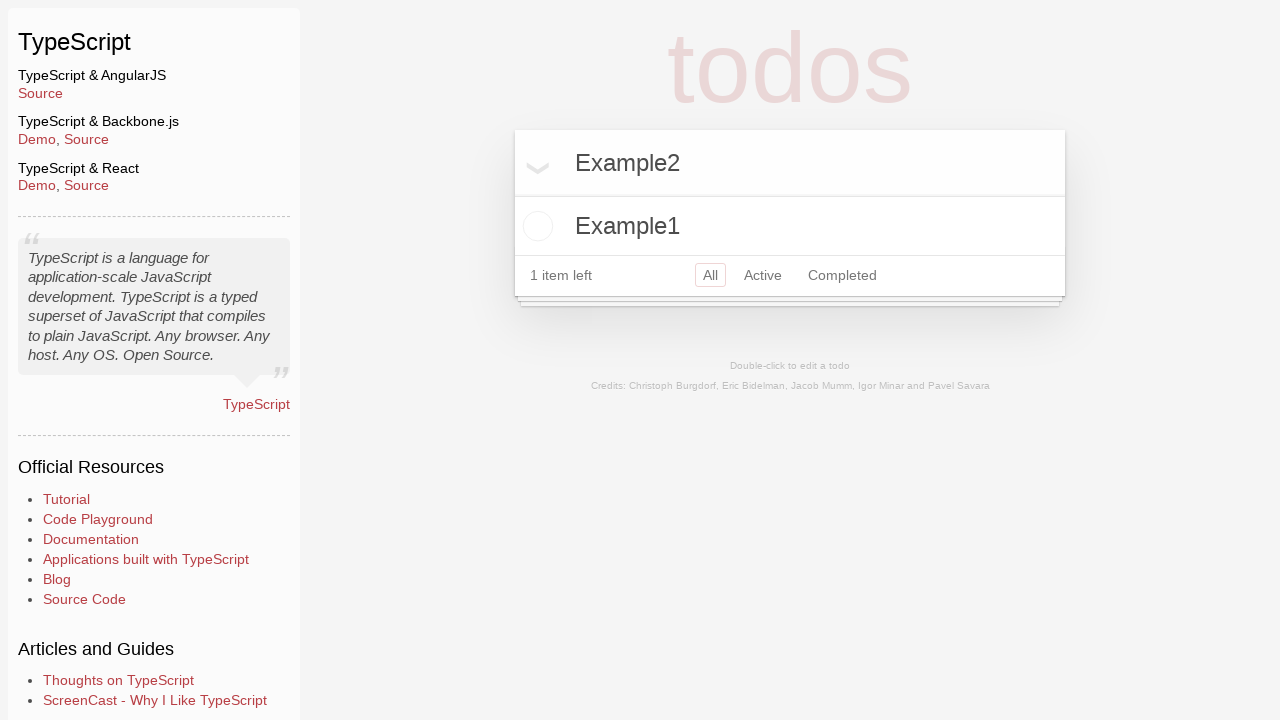

Pressed Enter to add second todo 'Example2' on .new-todo
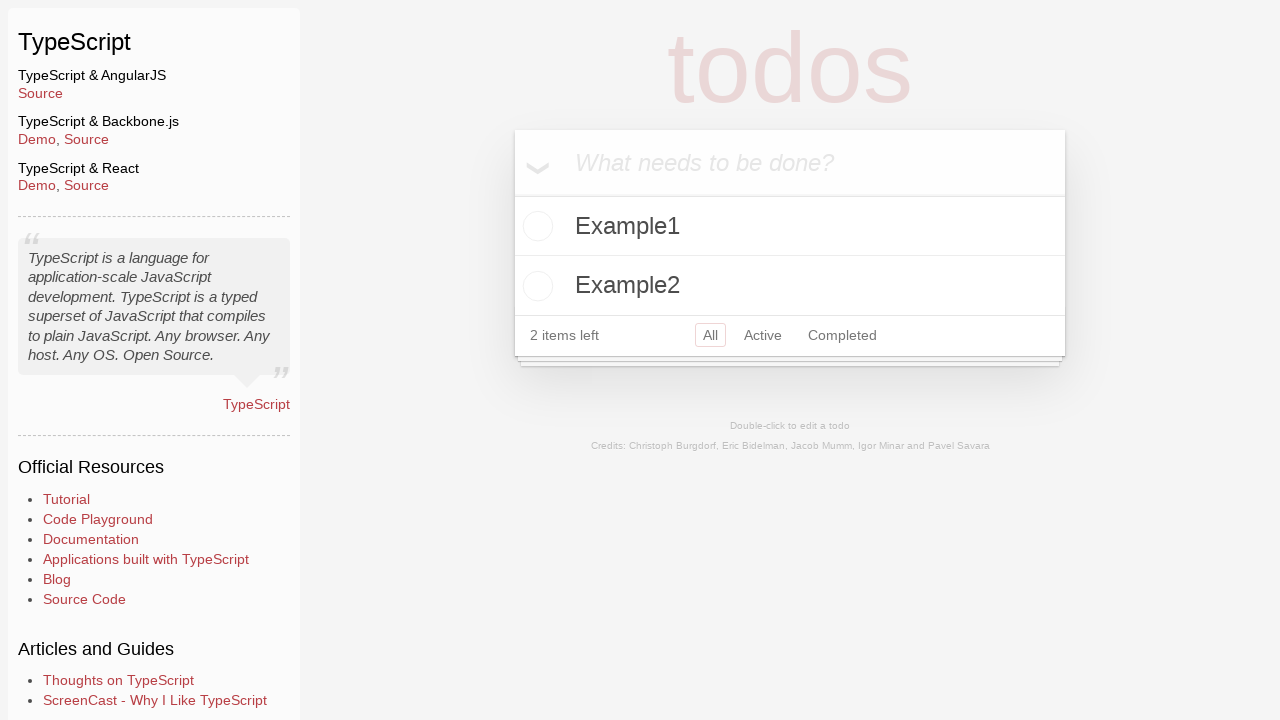

Clicked toggle to mark 'Example2' as completed at (535, 286) on .todo-list li:has-text('Example2') .toggle
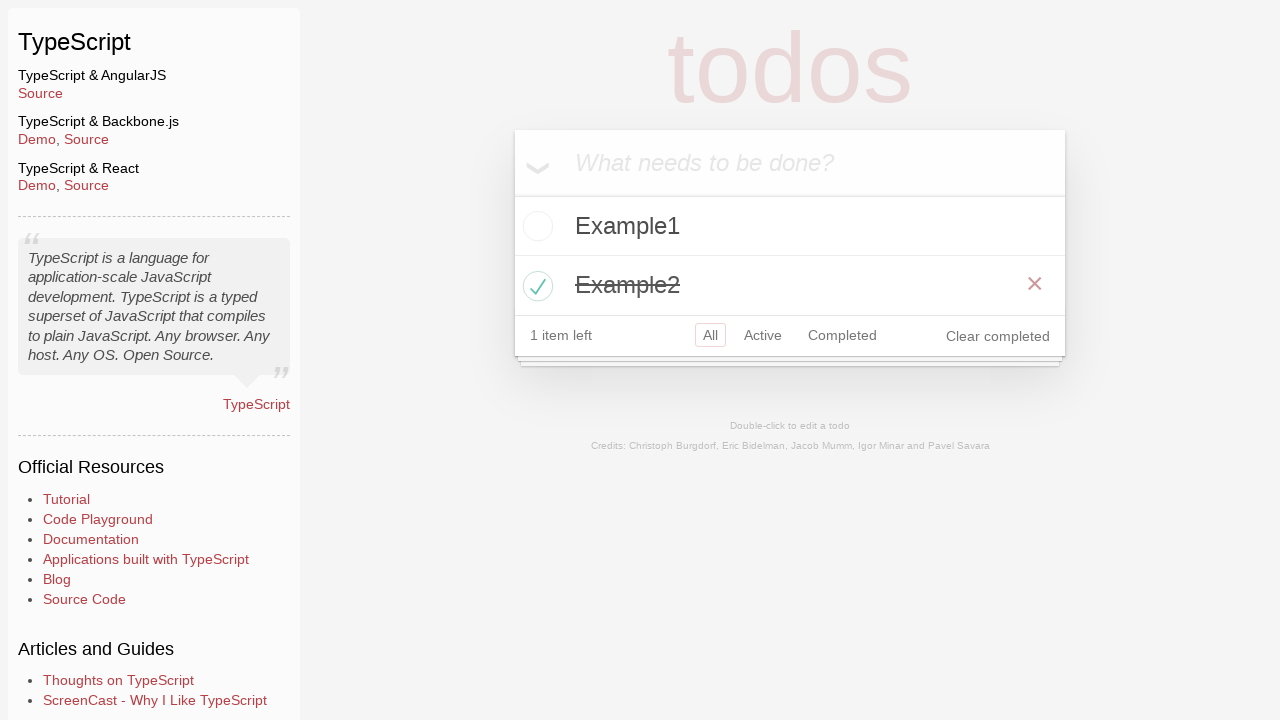

Clicked Active filter button to show only active todos at (763, 335) on .filters a:has-text('Active')
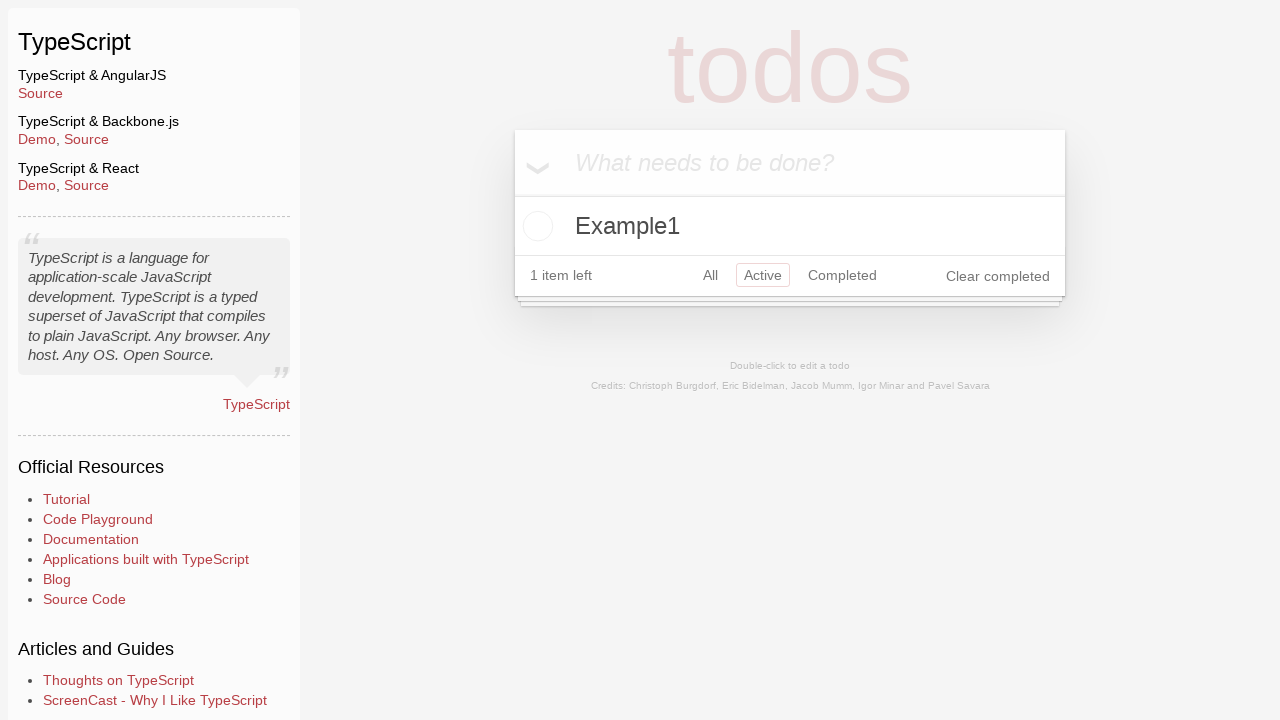

Verified only active todo 'Example1' is visible
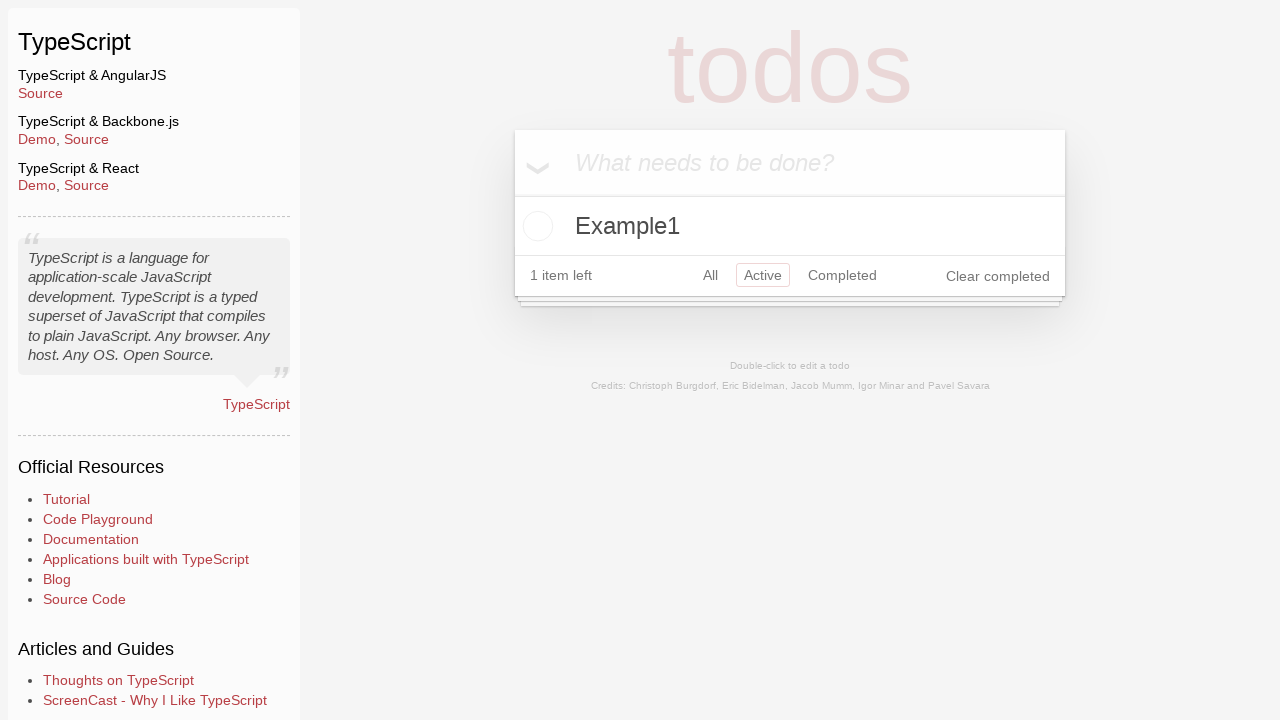

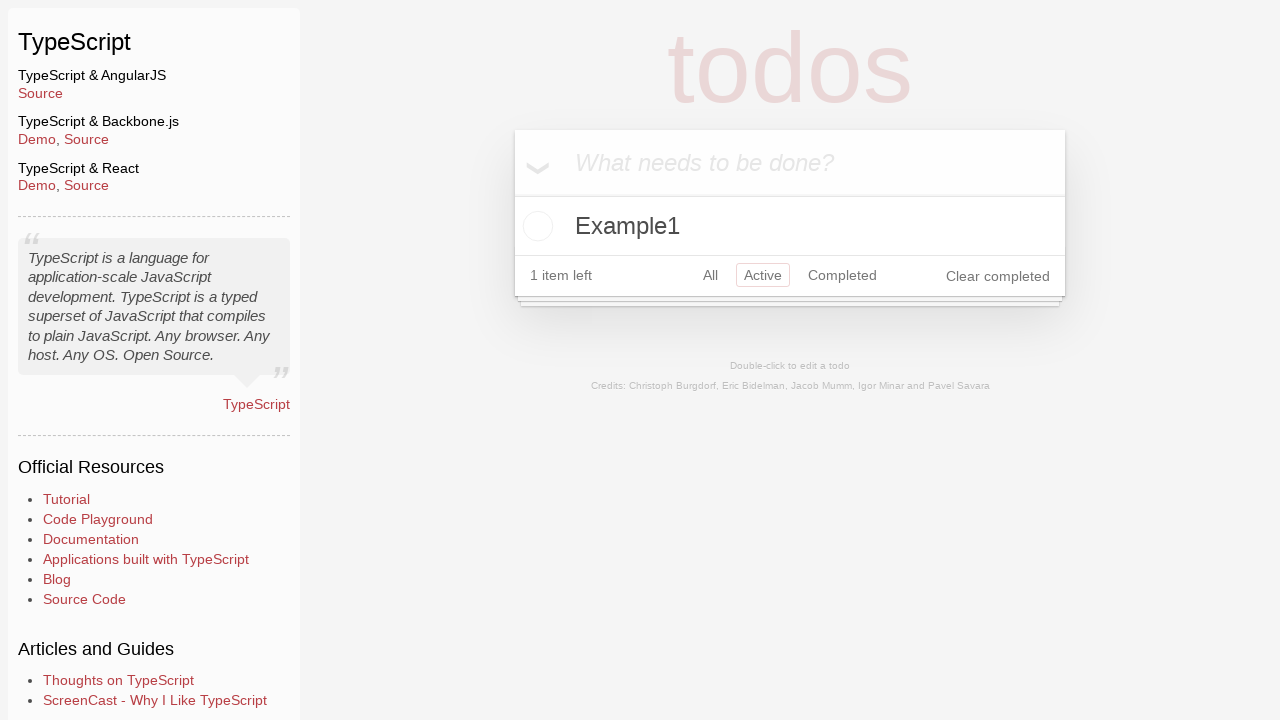